Tests a login form by filling username and password fields and clicking the login button, then verifying successful navigation to the products page

Starting URL: https://pragmatictesters.github.io/selenium-location-strategies/index.html

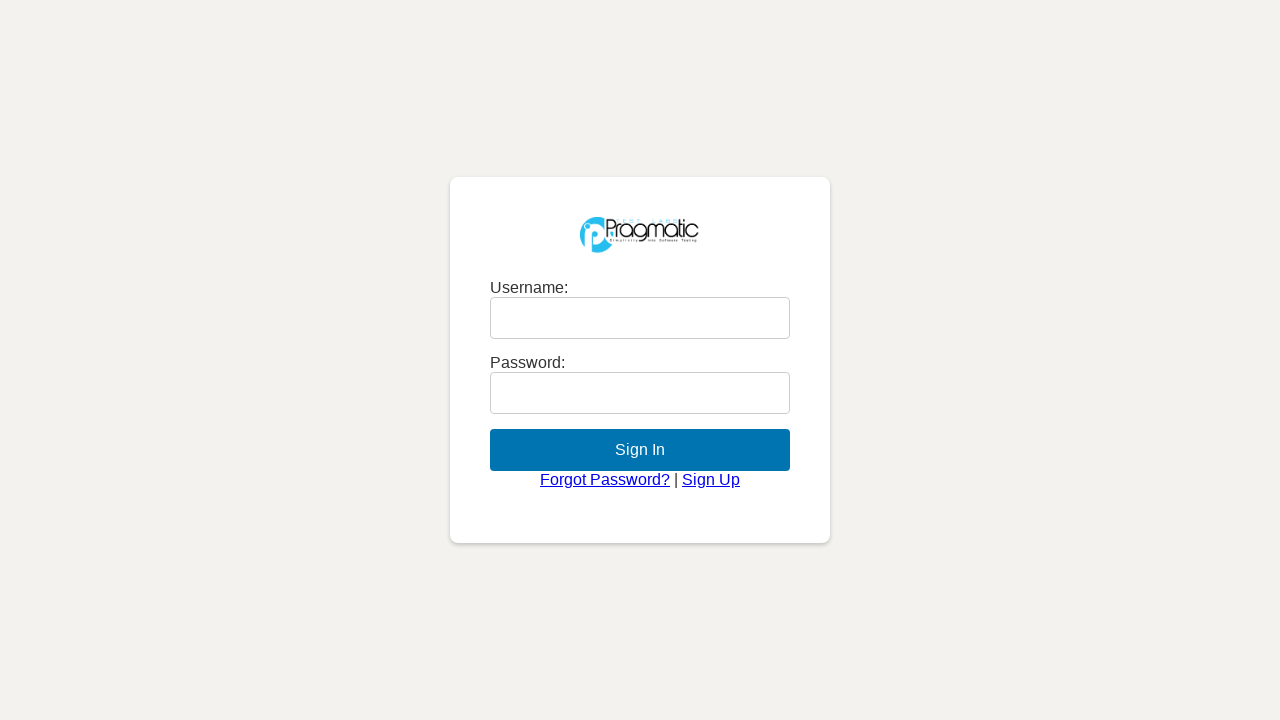

Filled username field with 'pragmatic' on input[name='username']
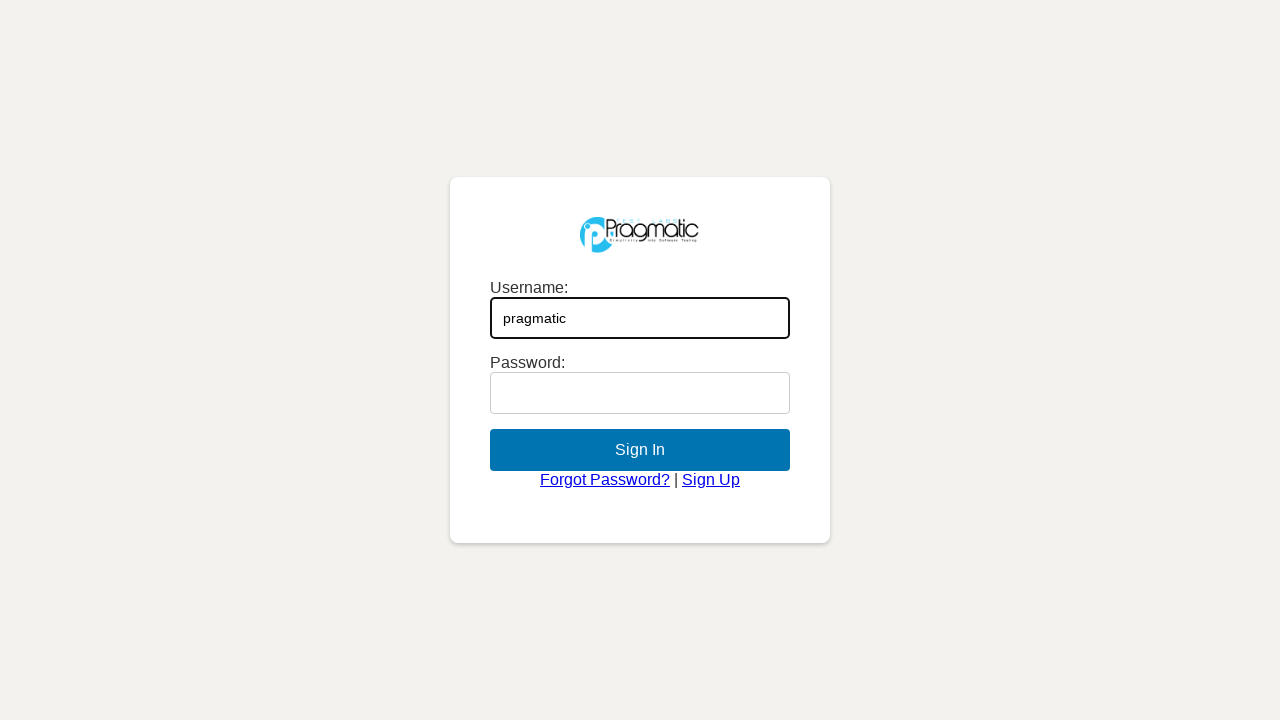

Filled password field with 'secret' on input[name='password']
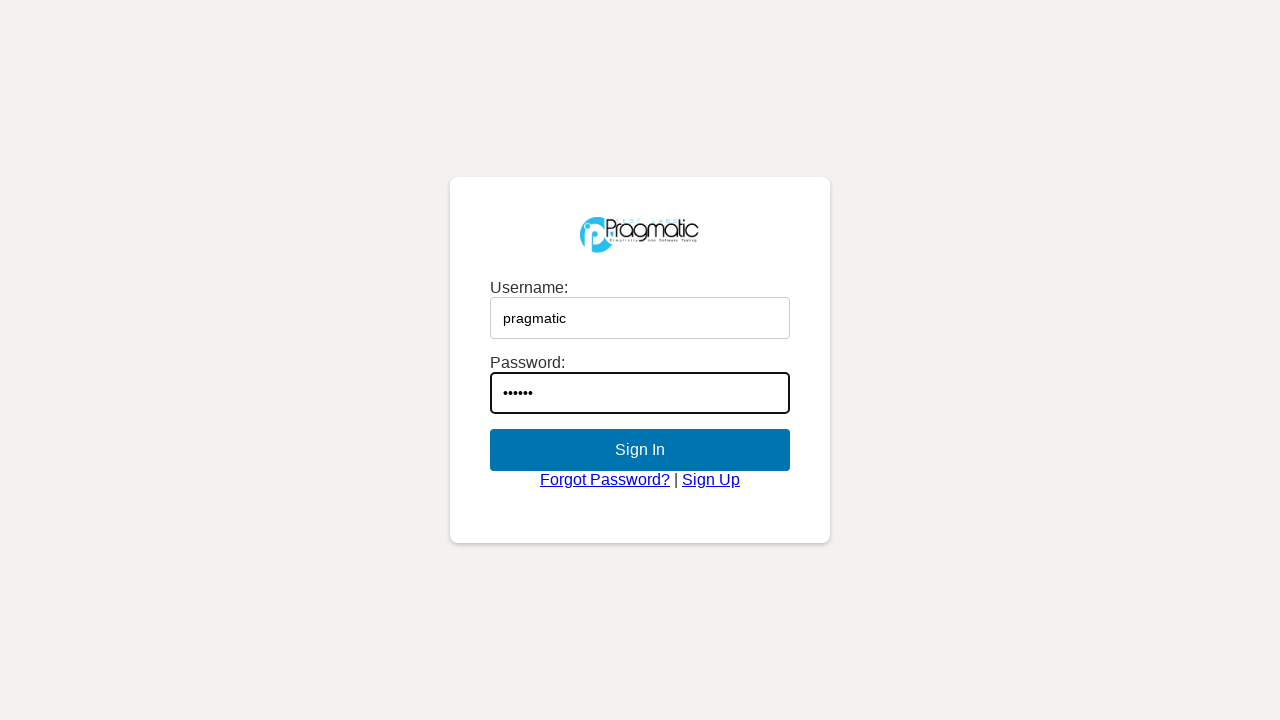

Clicked login button at (640, 450) on [name='loginButton']
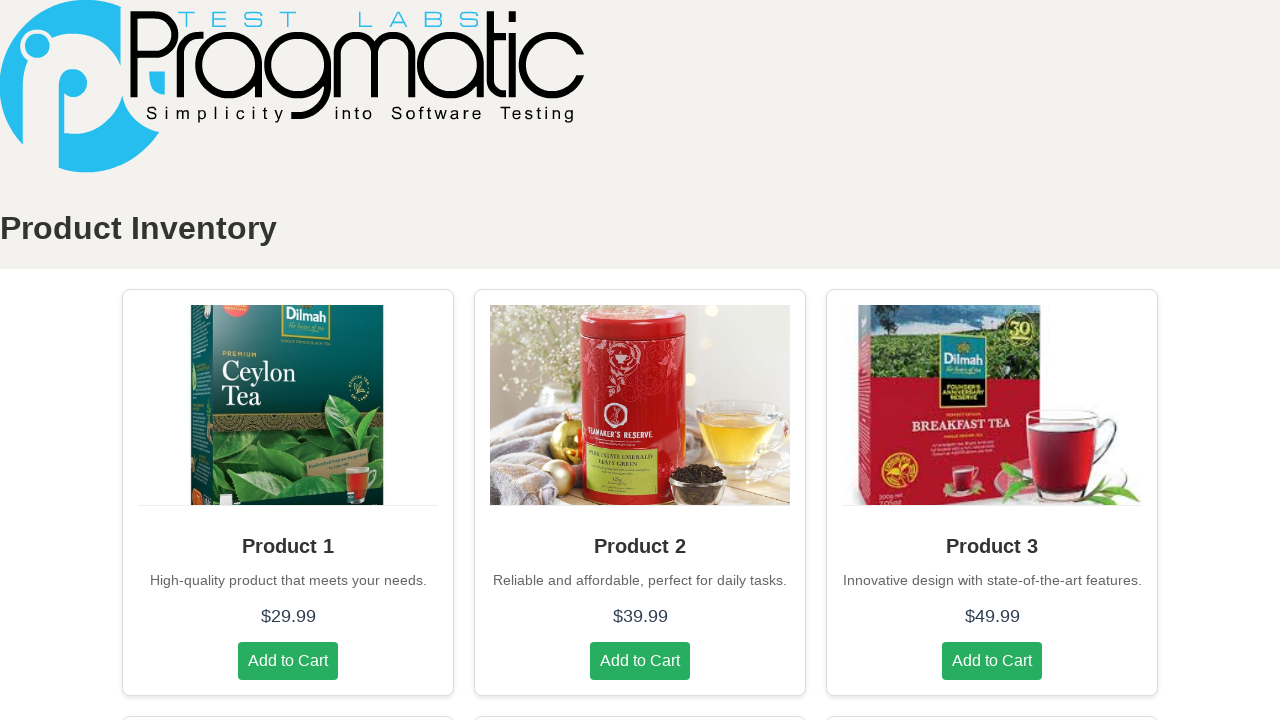

Products page loaded successfully, confirming login navigation
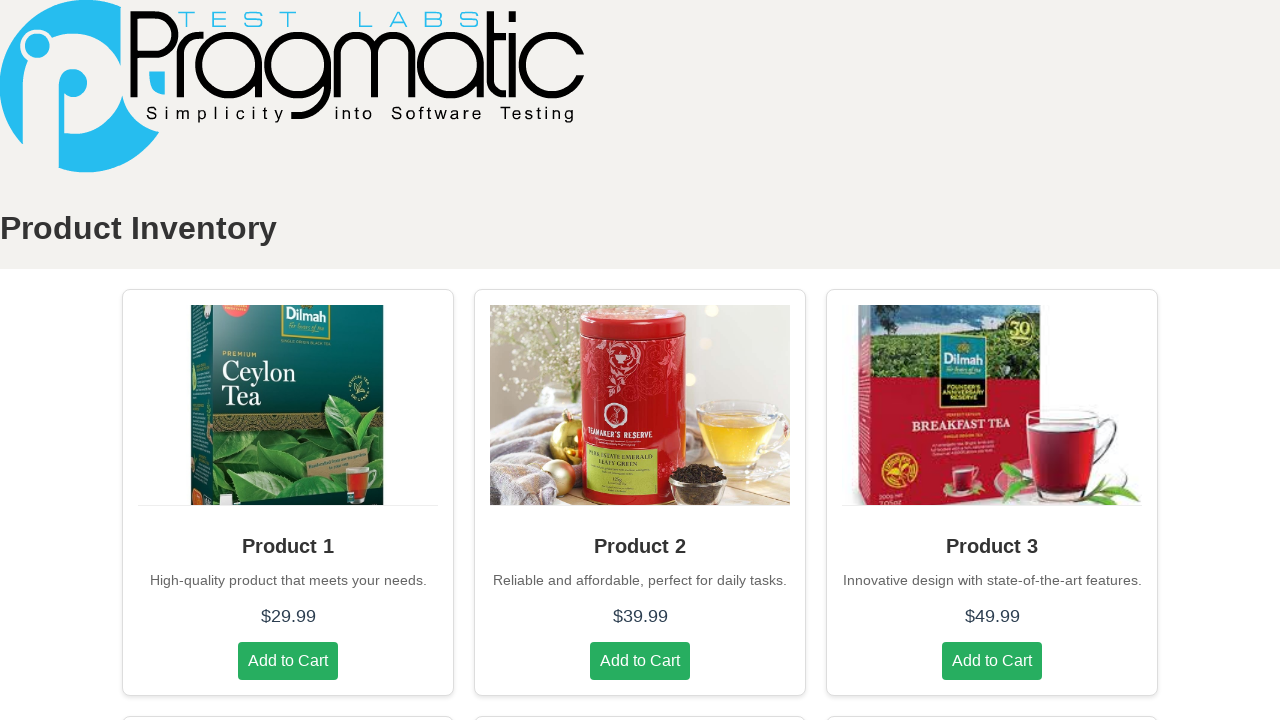

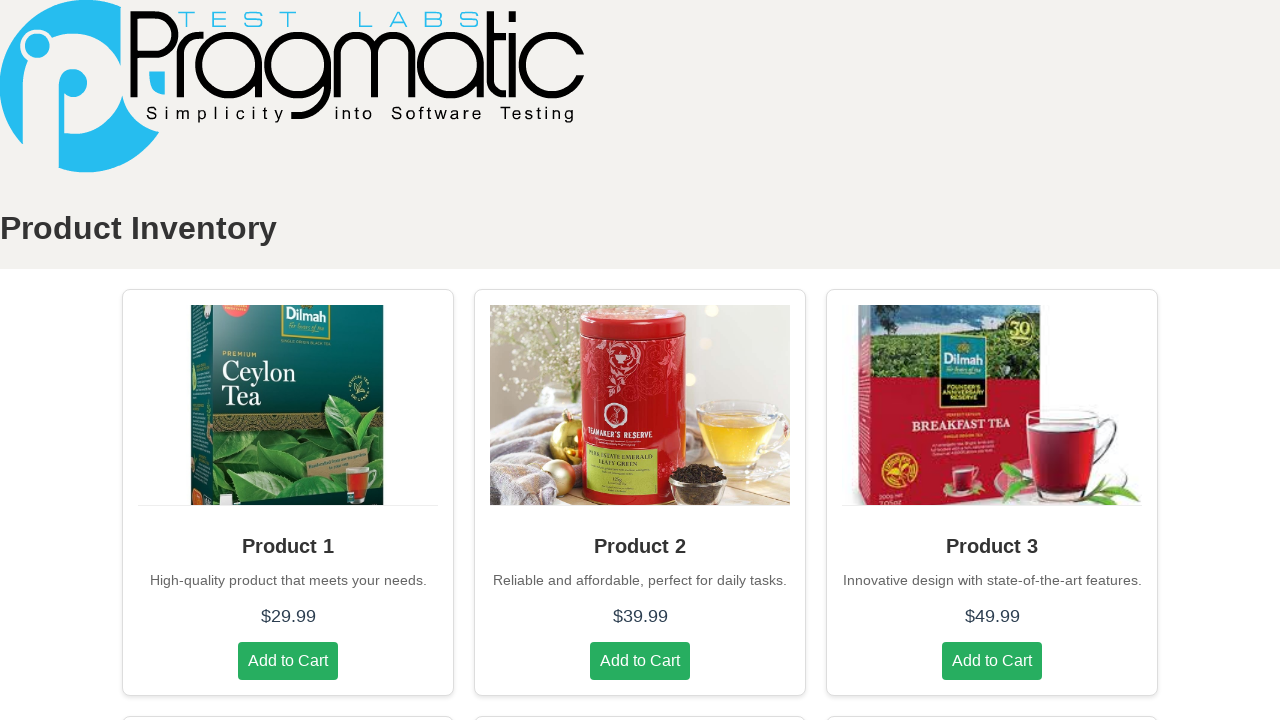